Navigates to the Heroku test app, verifies a specific link exists on the page, and clicks on it

Starting URL: https://the-internet.herokuapp.com

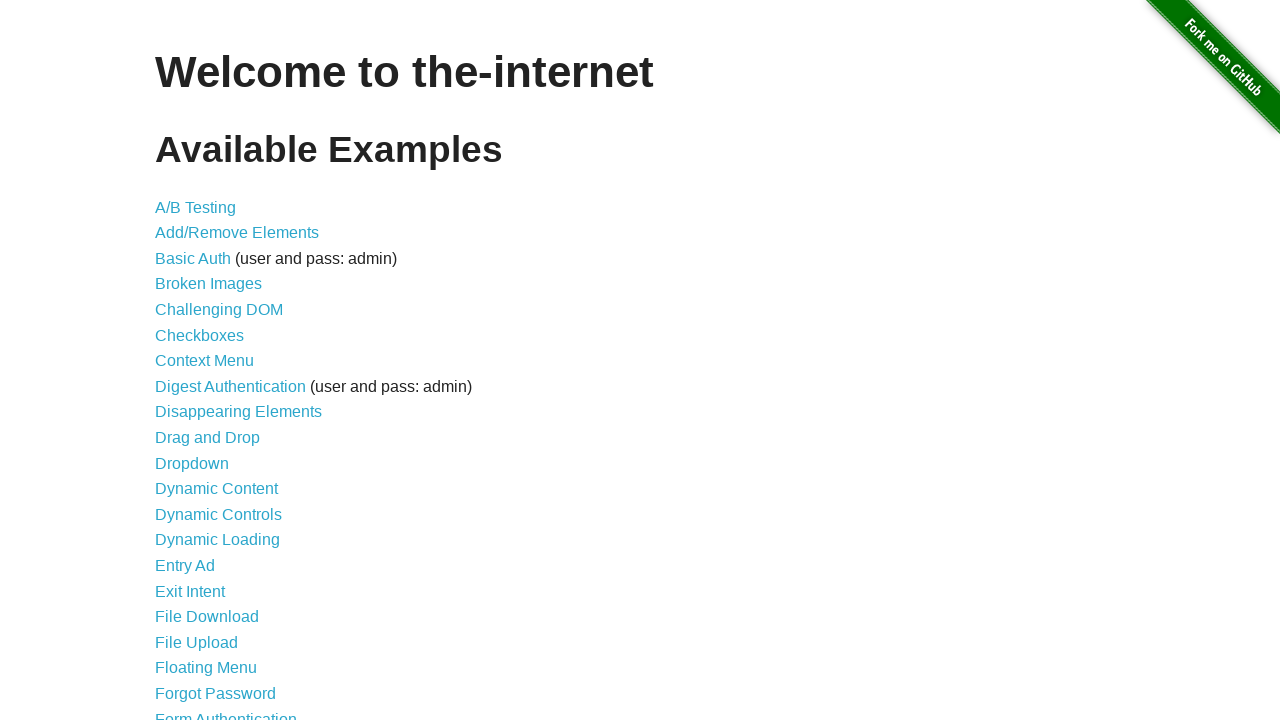

Defined link name as 'Dropdown'
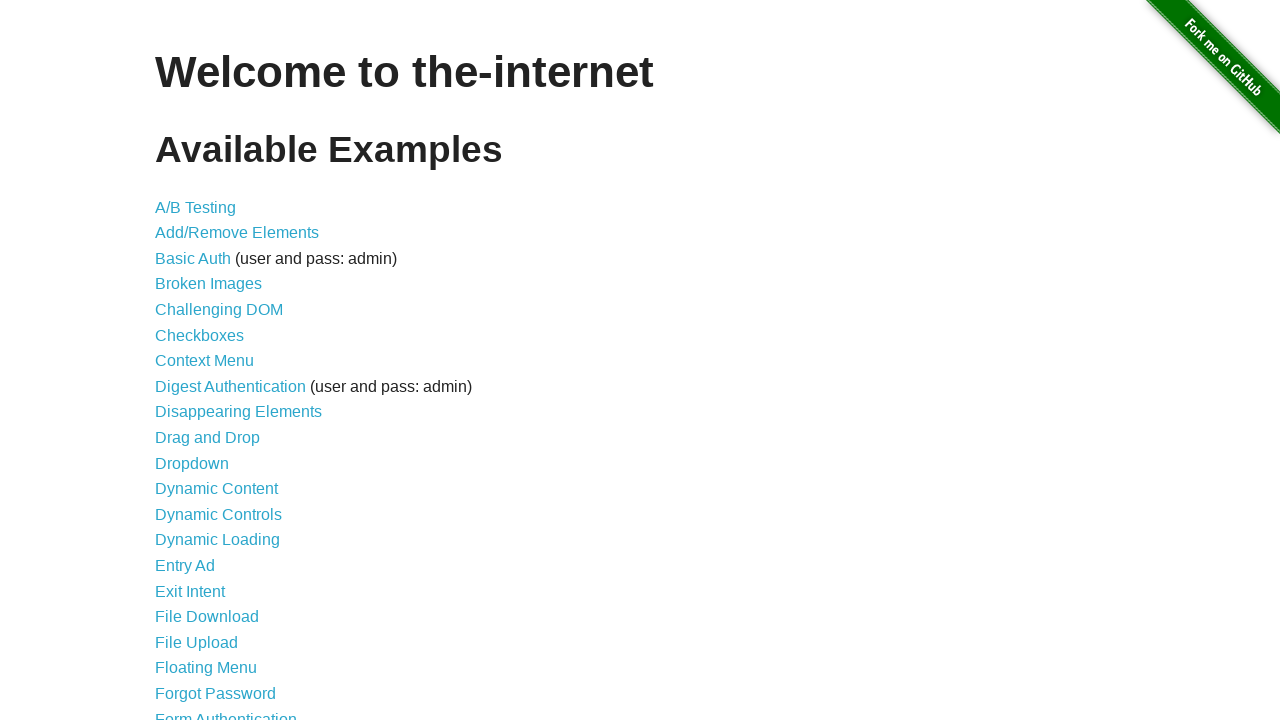

Navigated to https://the-internet.herokuapp.com
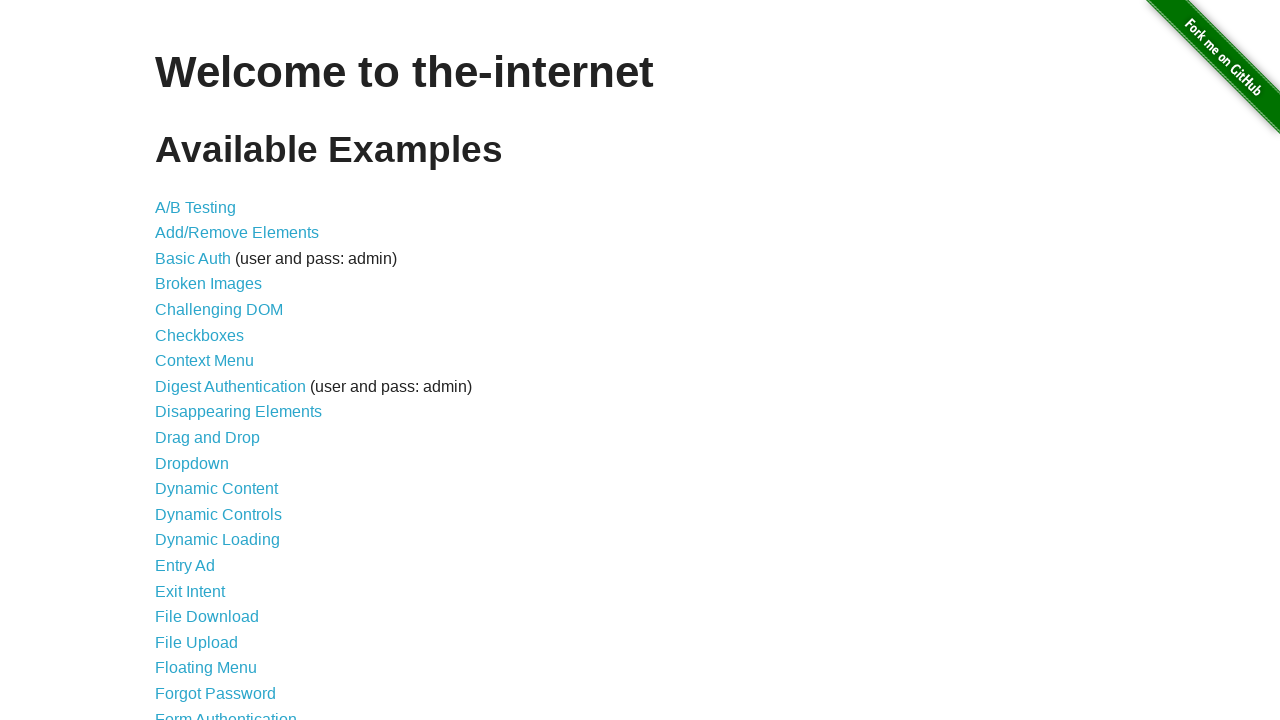

Constructed XPath for Dropdown link
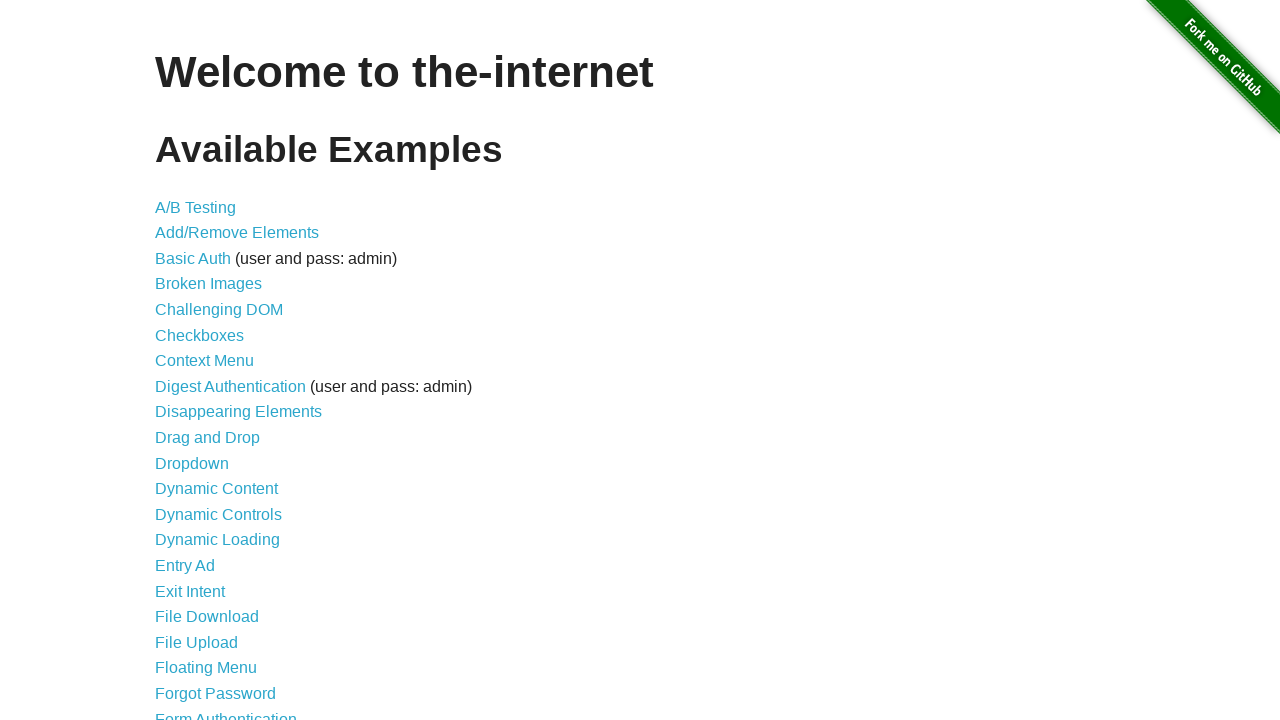

Clicked on the Dropdown link at (192, 463) on //*[@id='content']//a[.='Dropdown']
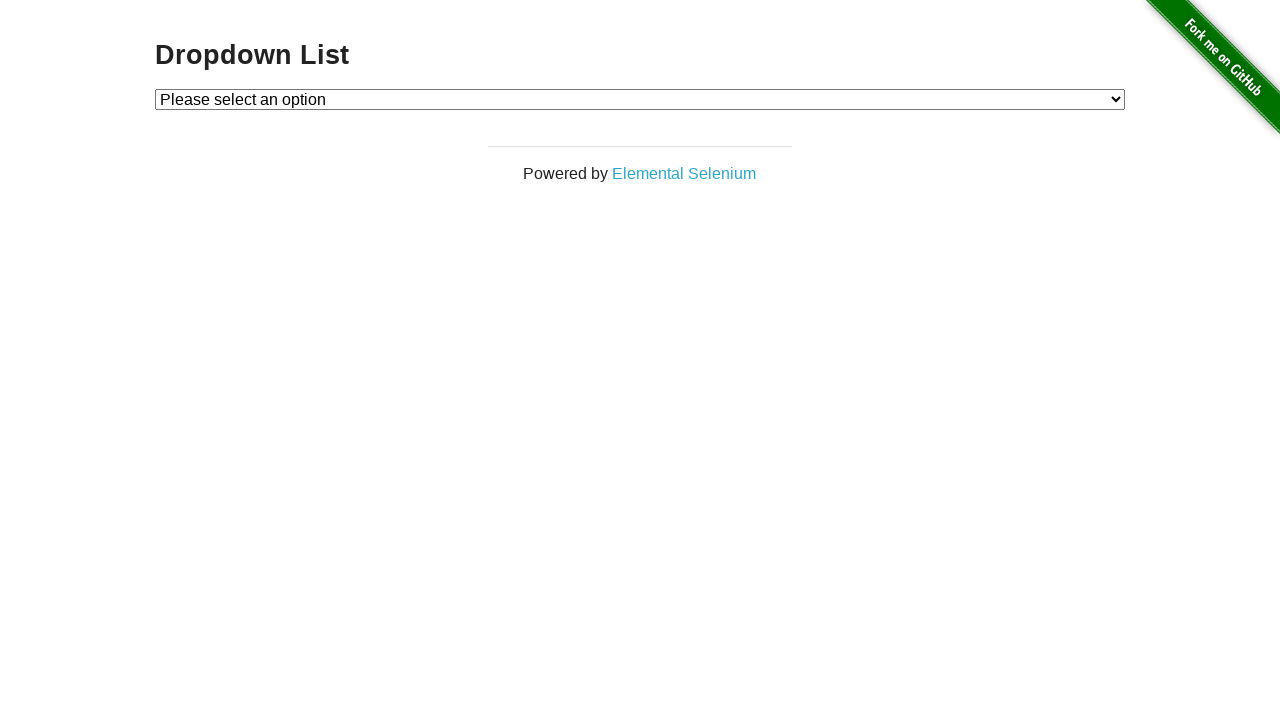

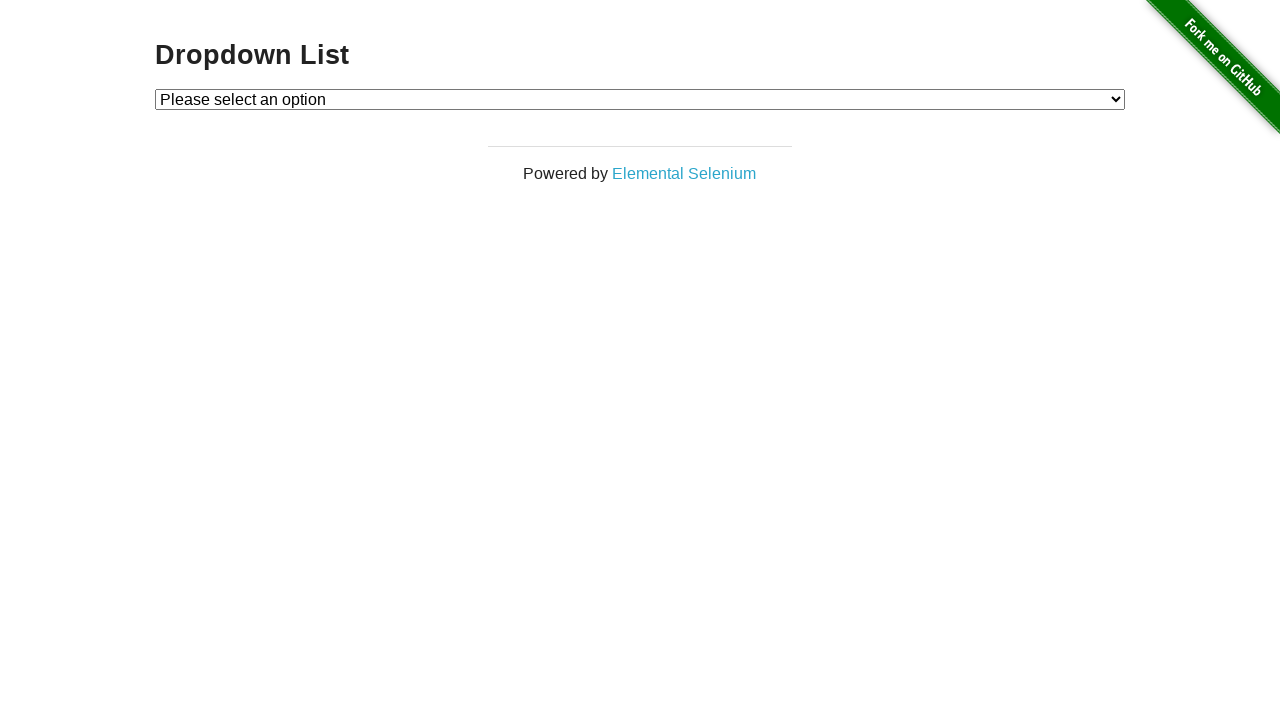